Tests navigation on training-support.net by verifying the main heading is present, then clicking the "About Us" link and verifying the About Us page heading loads.

Starting URL: https://training-support.net

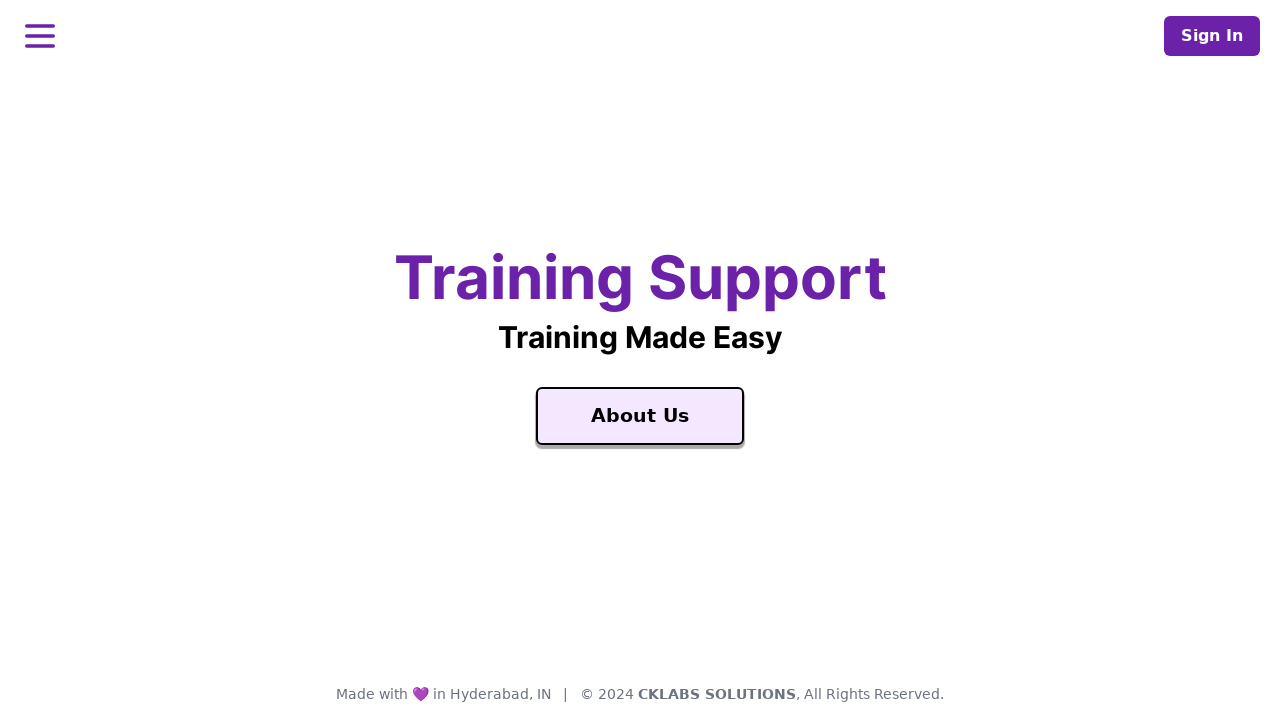

Waited for main page heading 'Training Support' to load
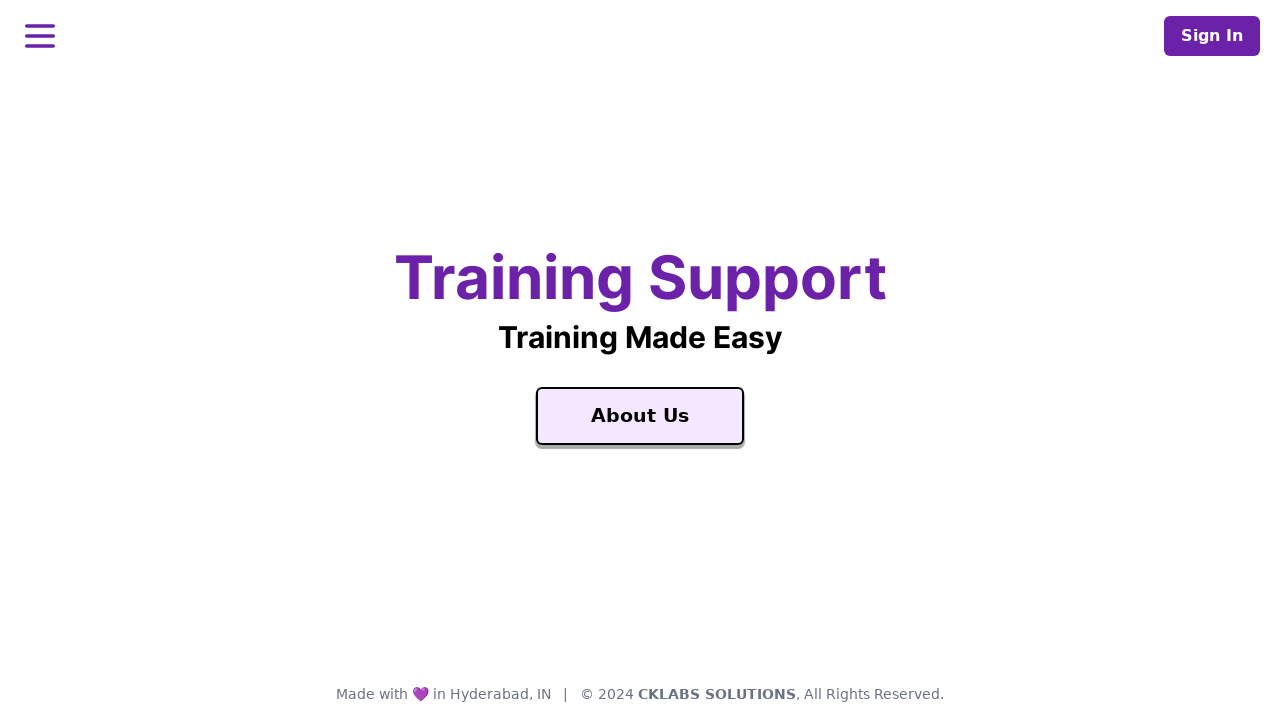

Extracted main page heading: Training Support
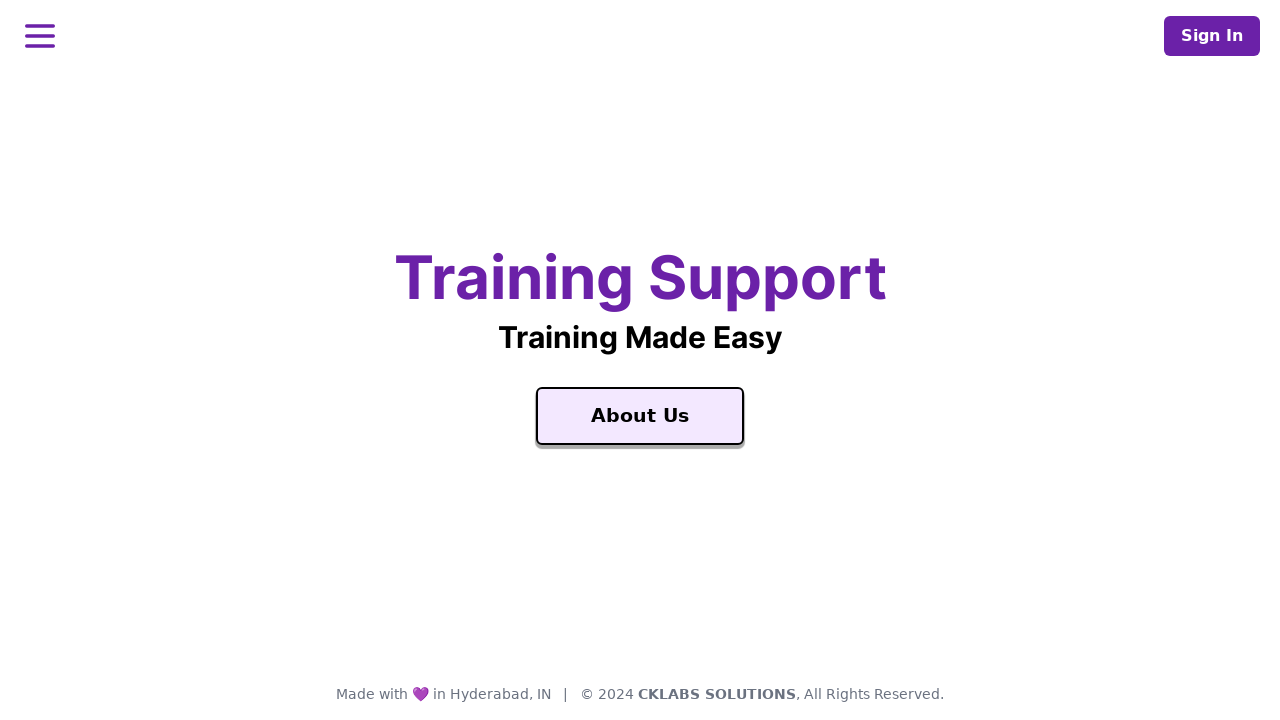

Clicked the 'About Us' link at (640, 416) on text=About Us
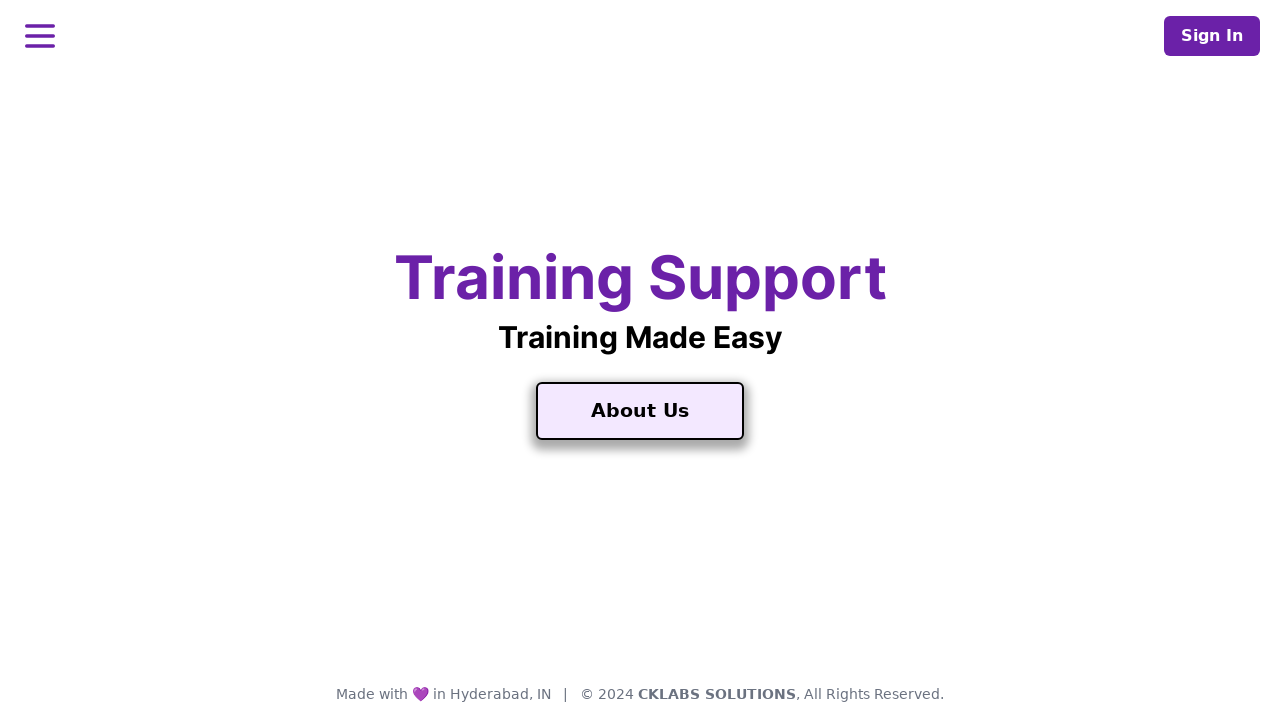

Waited for About Us page heading to load
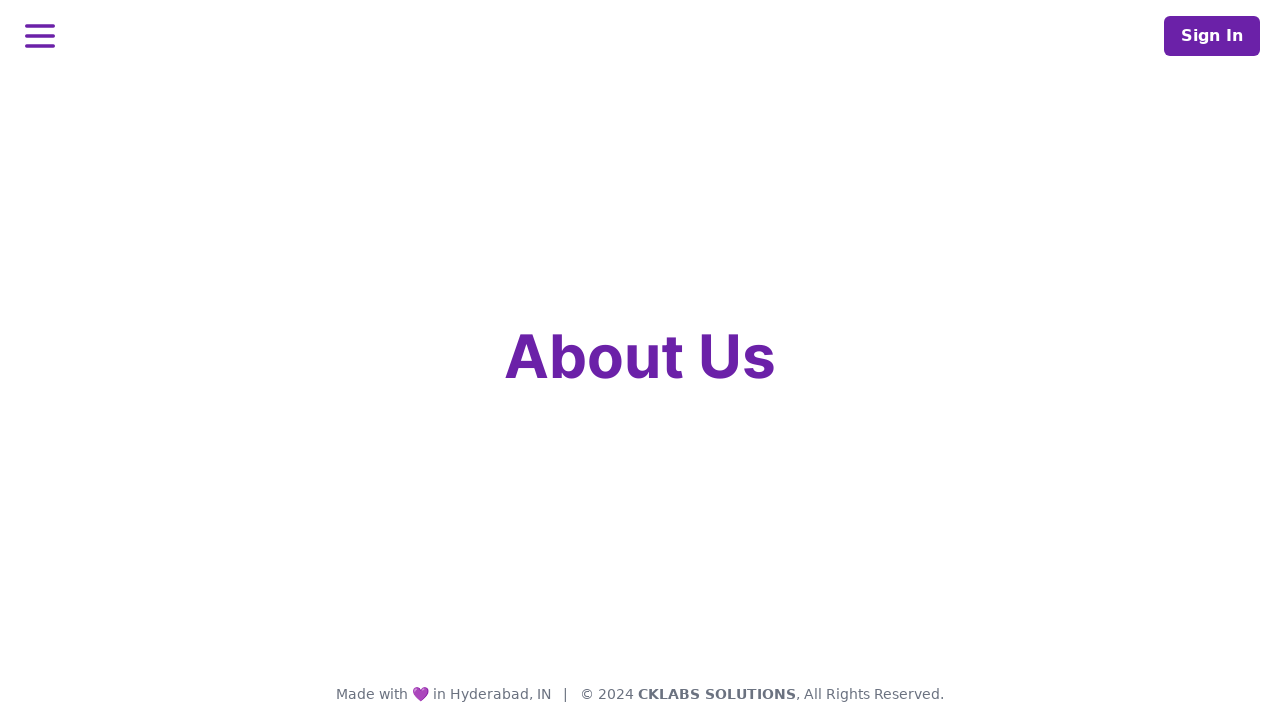

Extracted About Us page heading: About Us
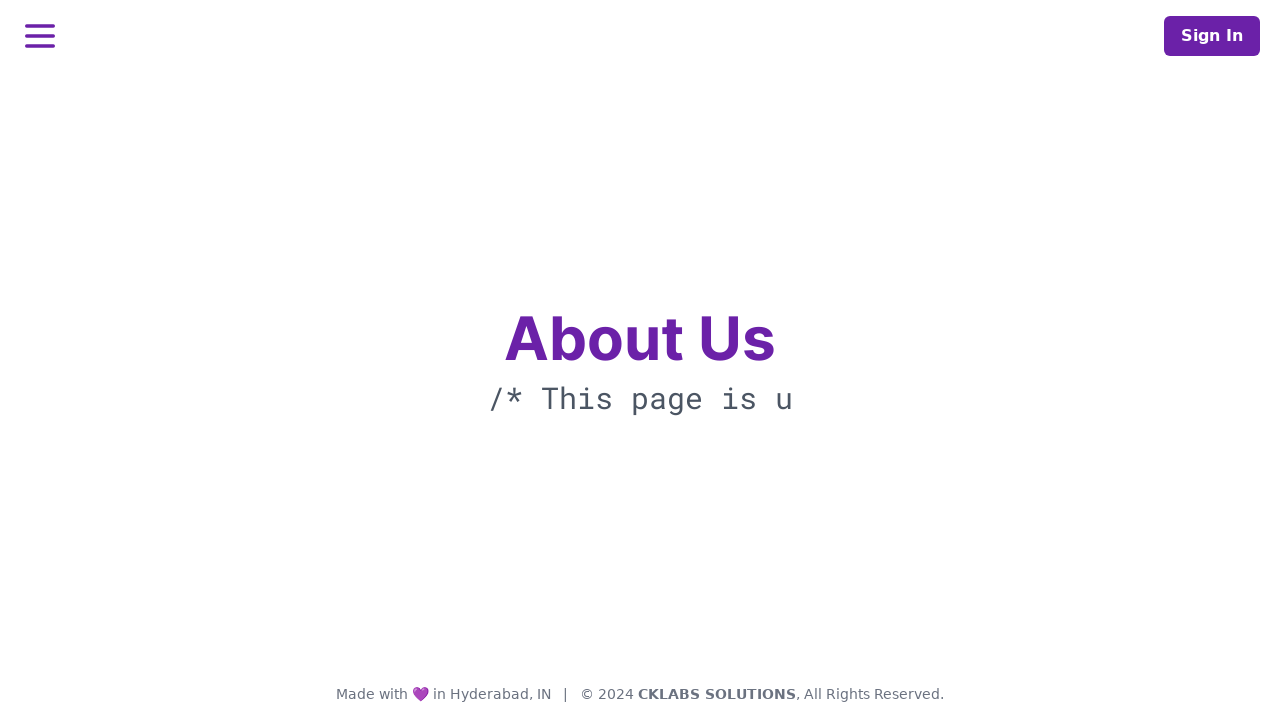

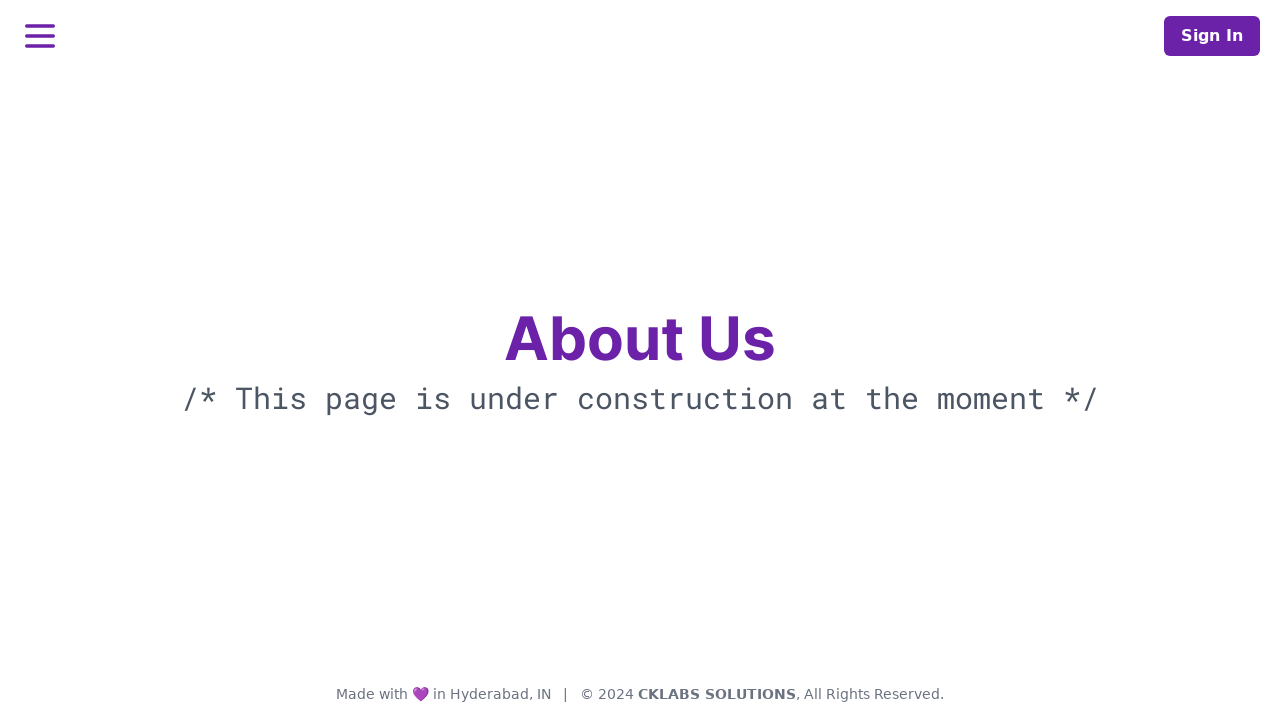